Tests page scrolling functionality by scrolling the main window and then scrolling within a fixed-header table element on an automation practice page.

Starting URL: https://www.rahulshettyacademy.com/AutomationPractice/

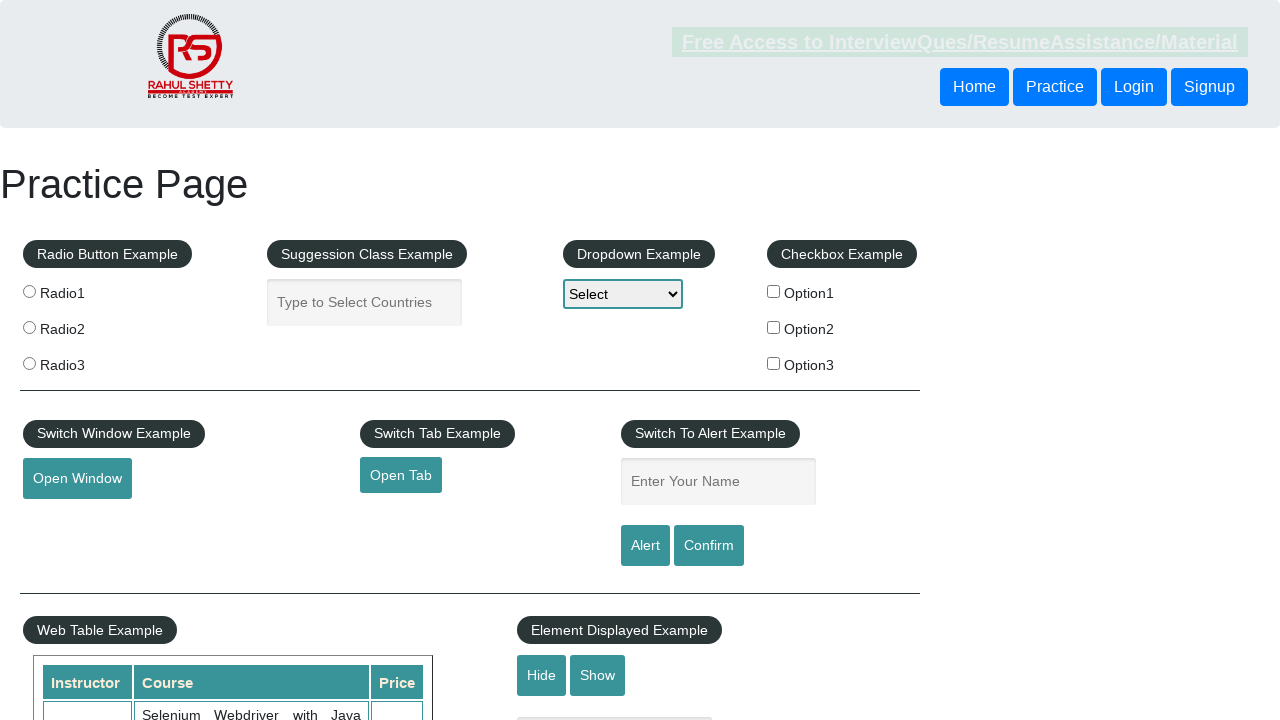

Set viewport size to 1920x1080
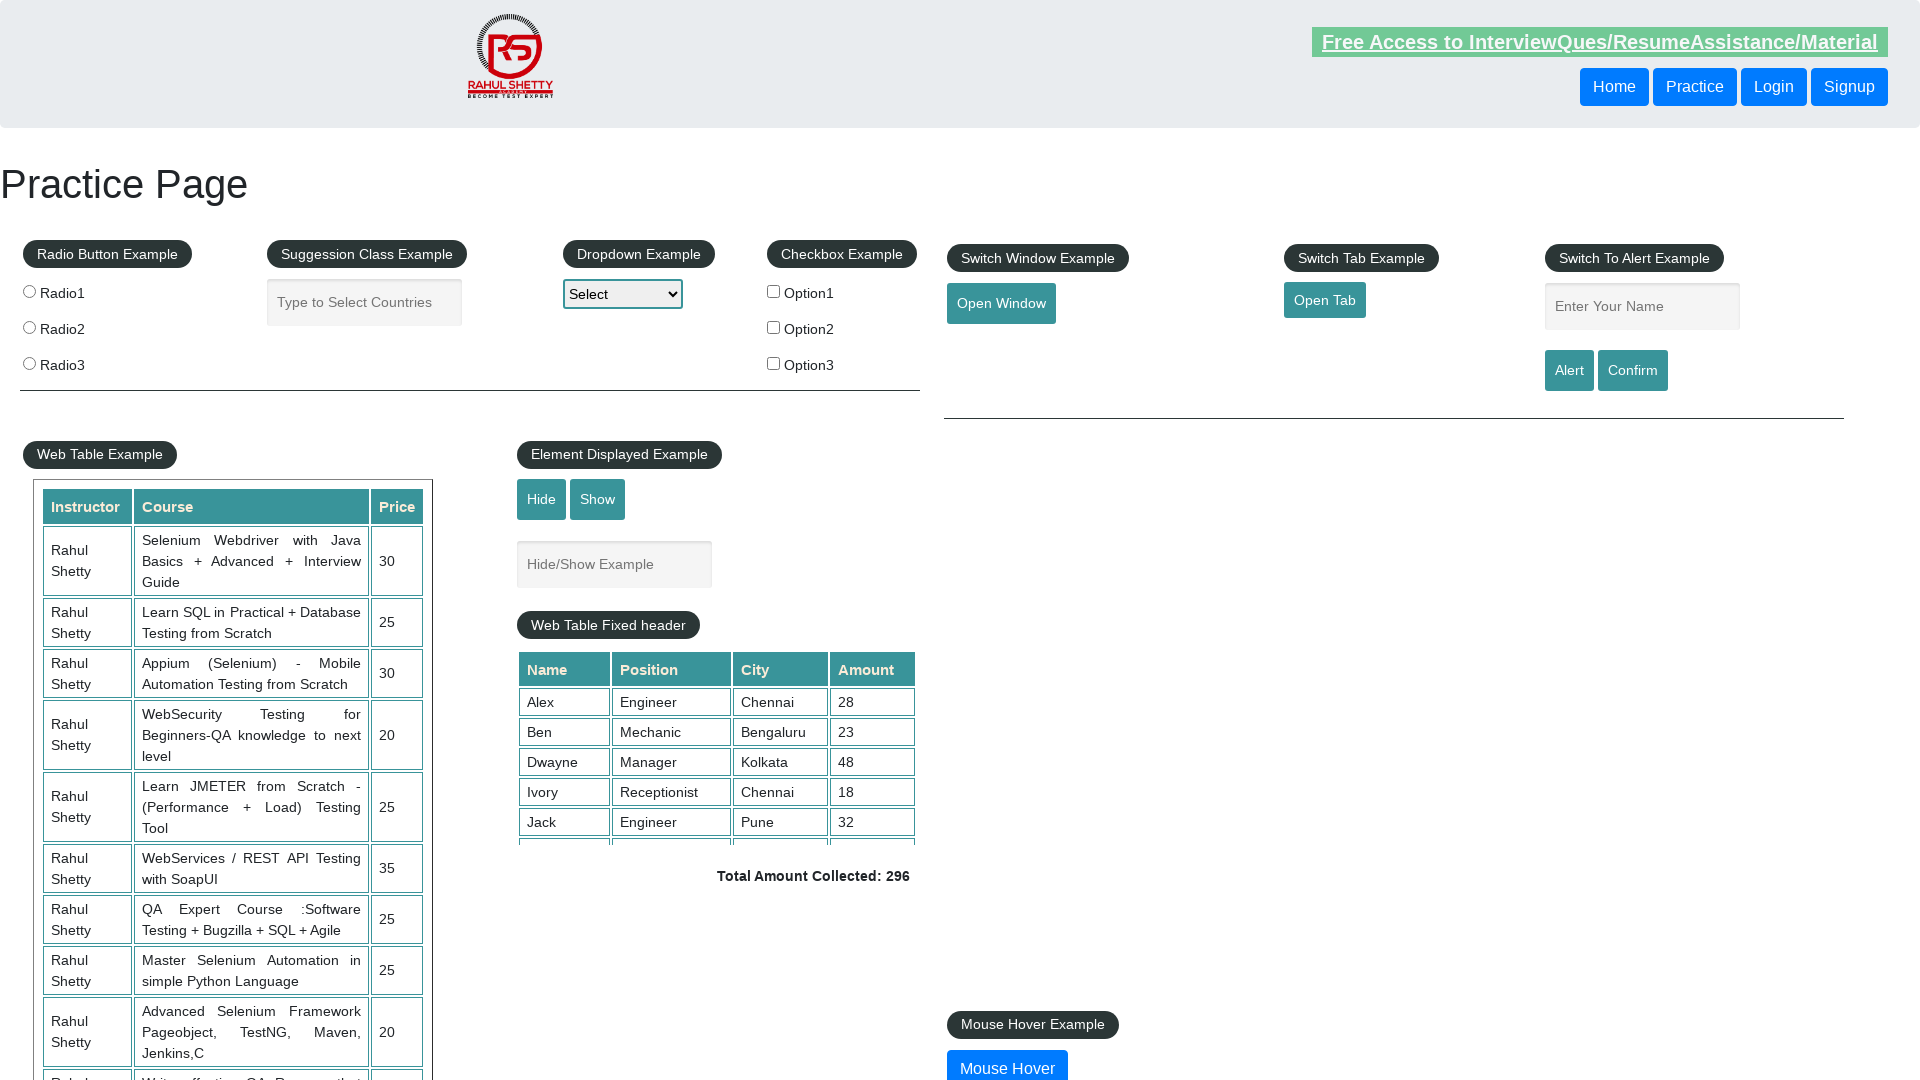

Scrolled main page down by 400 pixels
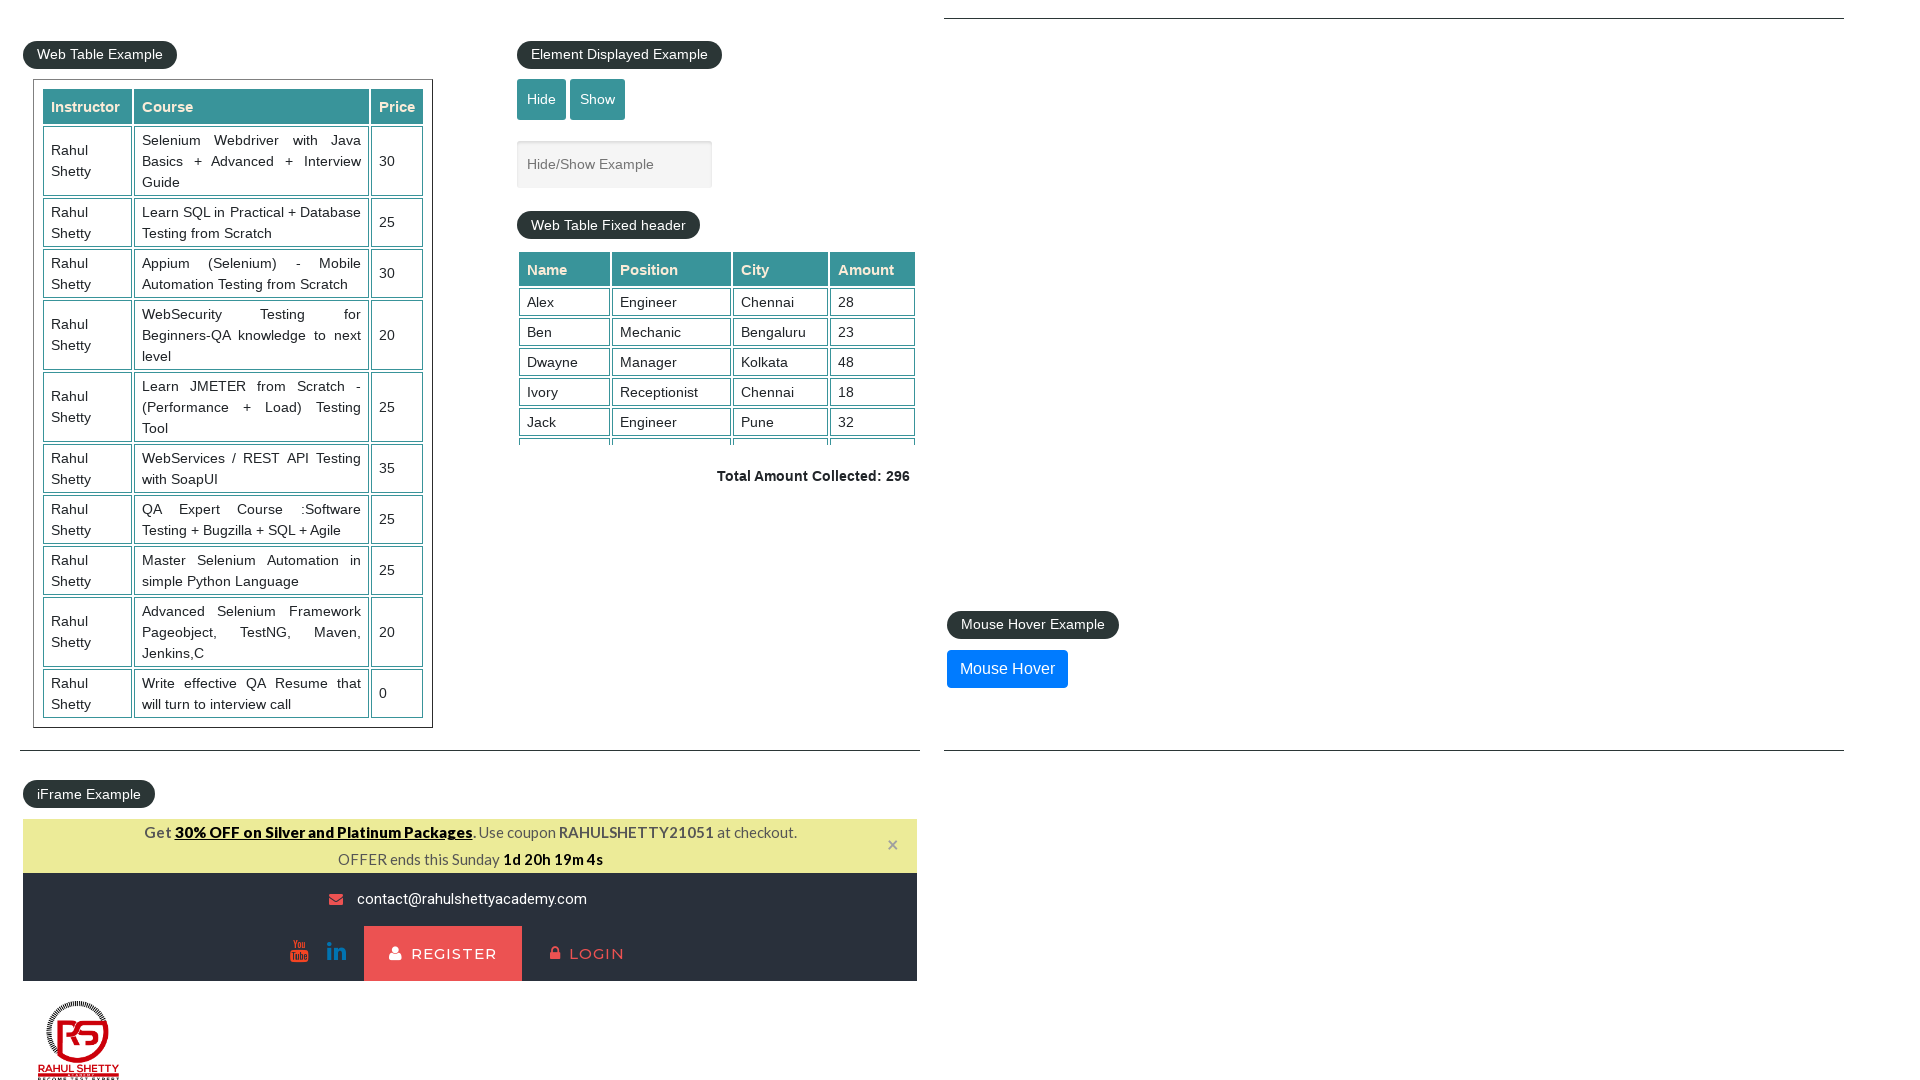

Scrolled fixed-header table element by 500 pixels
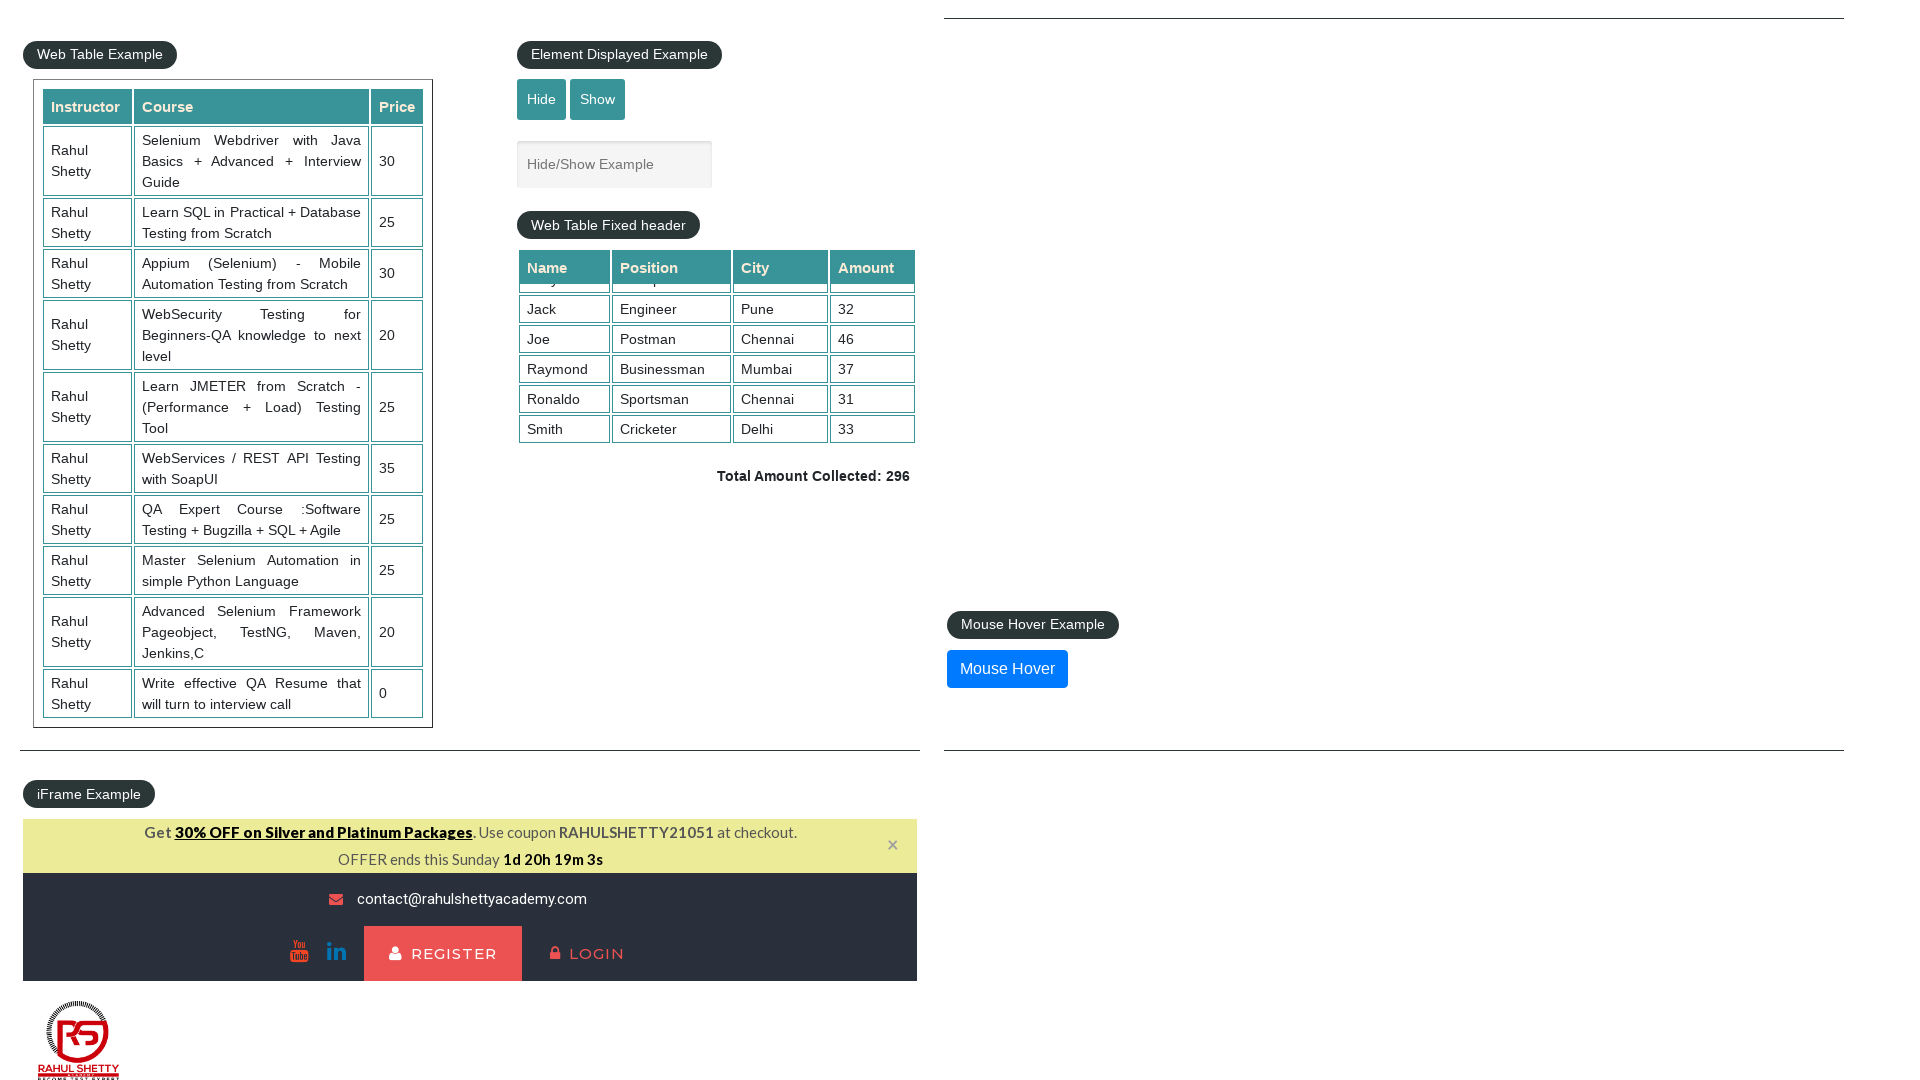

Table cells became visible confirming scroll functionality
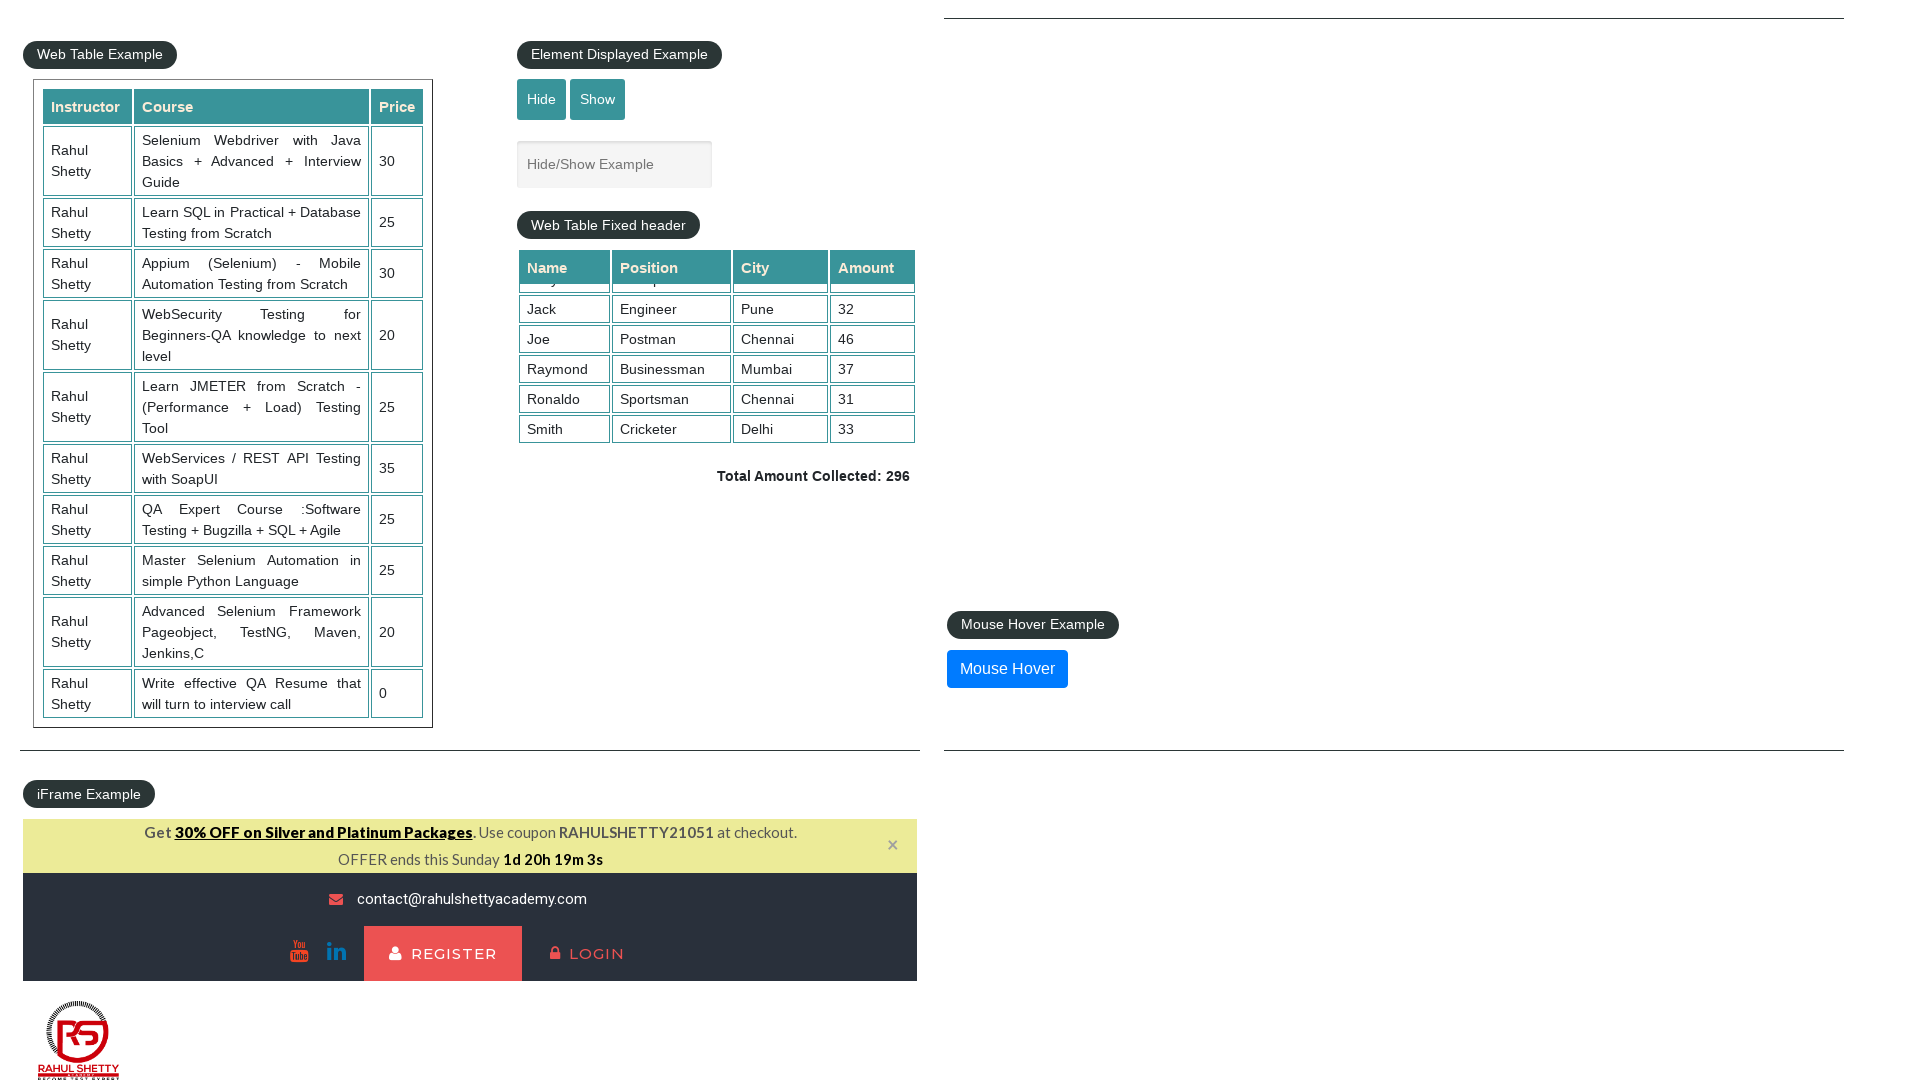

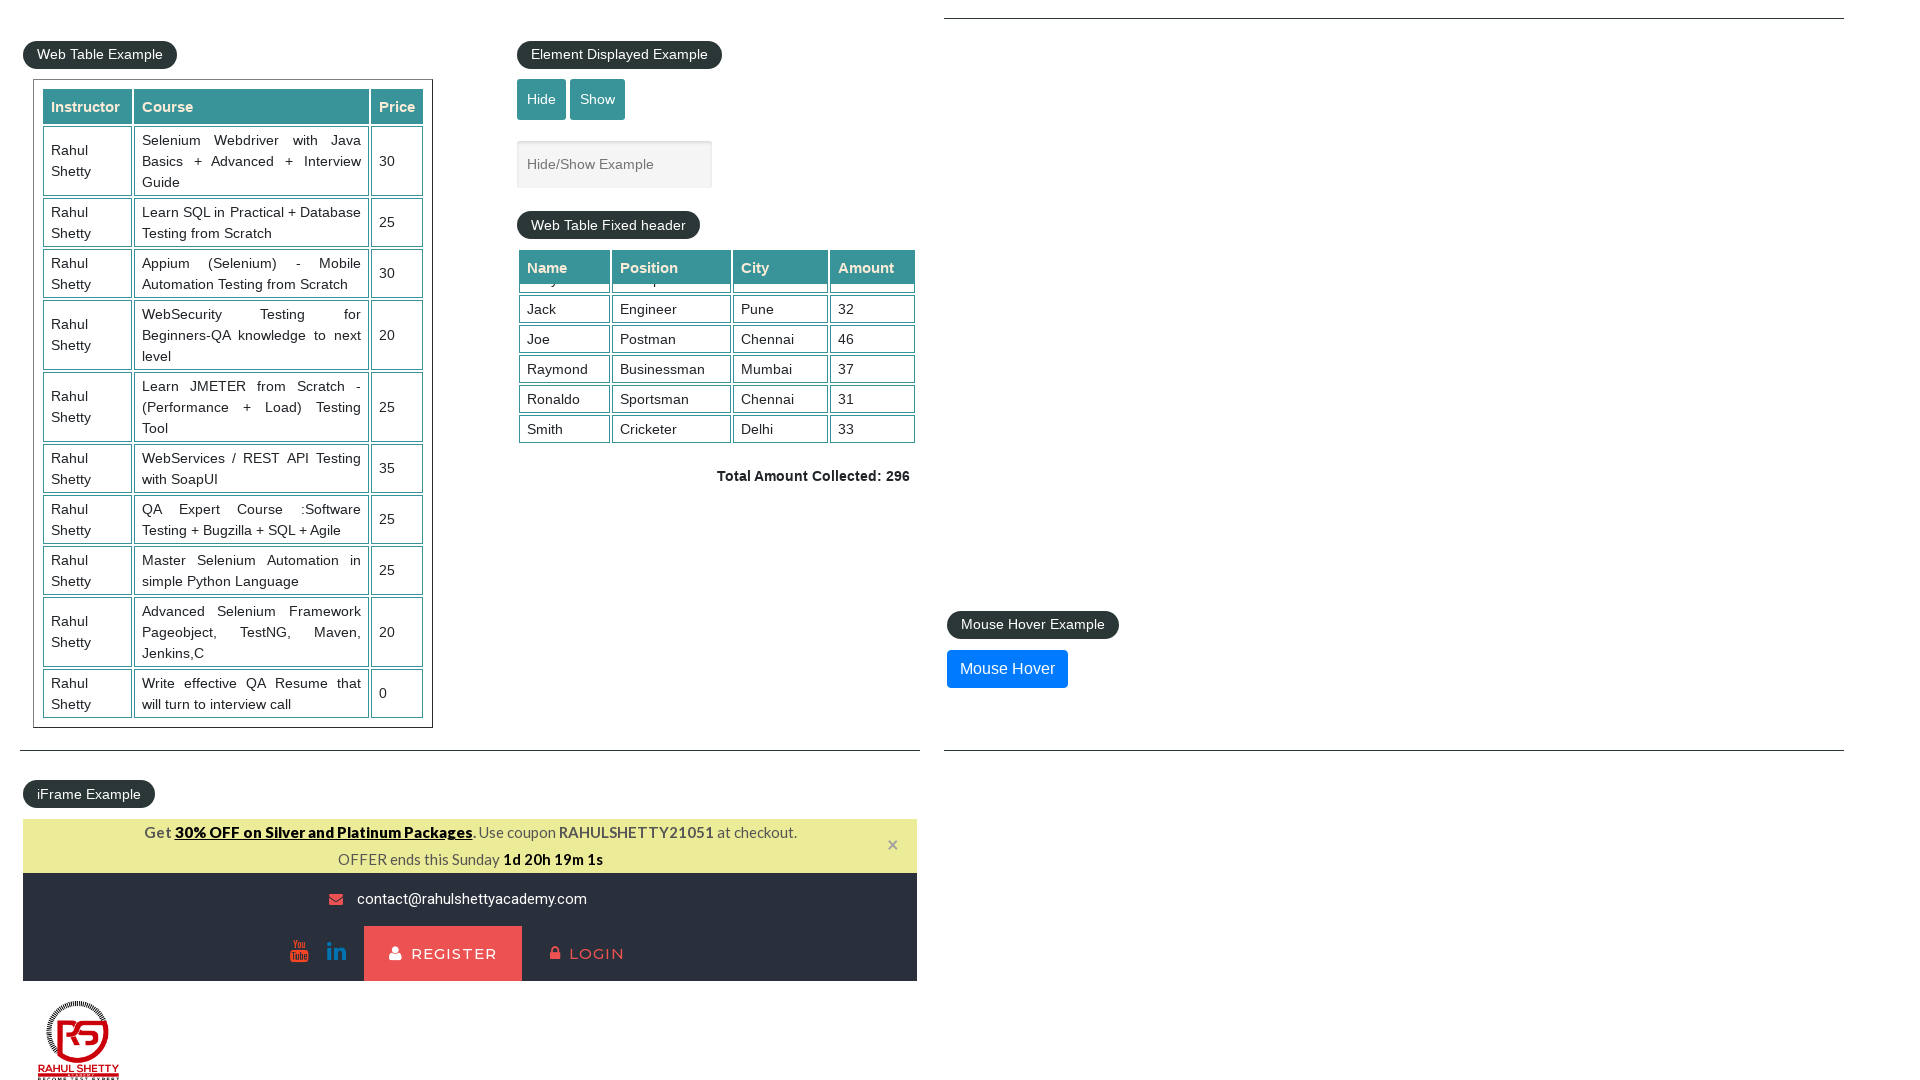